Tests the search functionality on maltapark.com by entering a search term (Electronics) into the search field and clicking the search button to find listings.

Starting URL: https://www.maltapark.com/

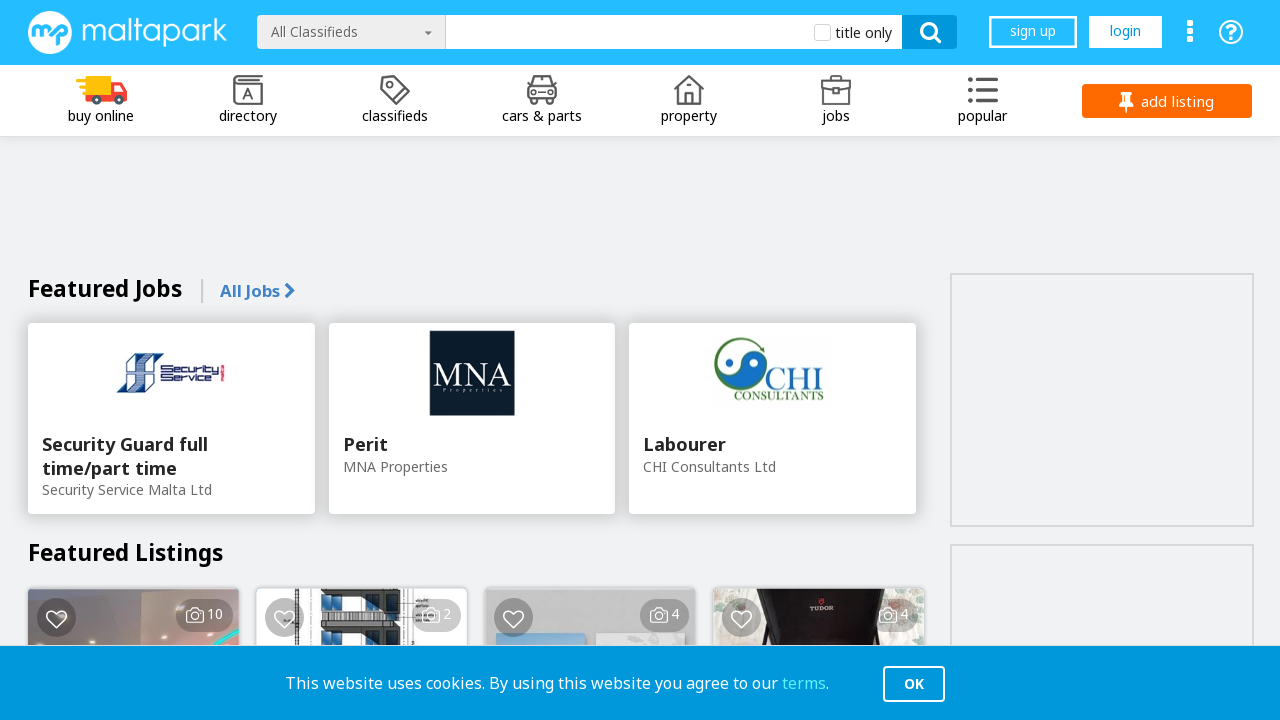

Waited for search field to load
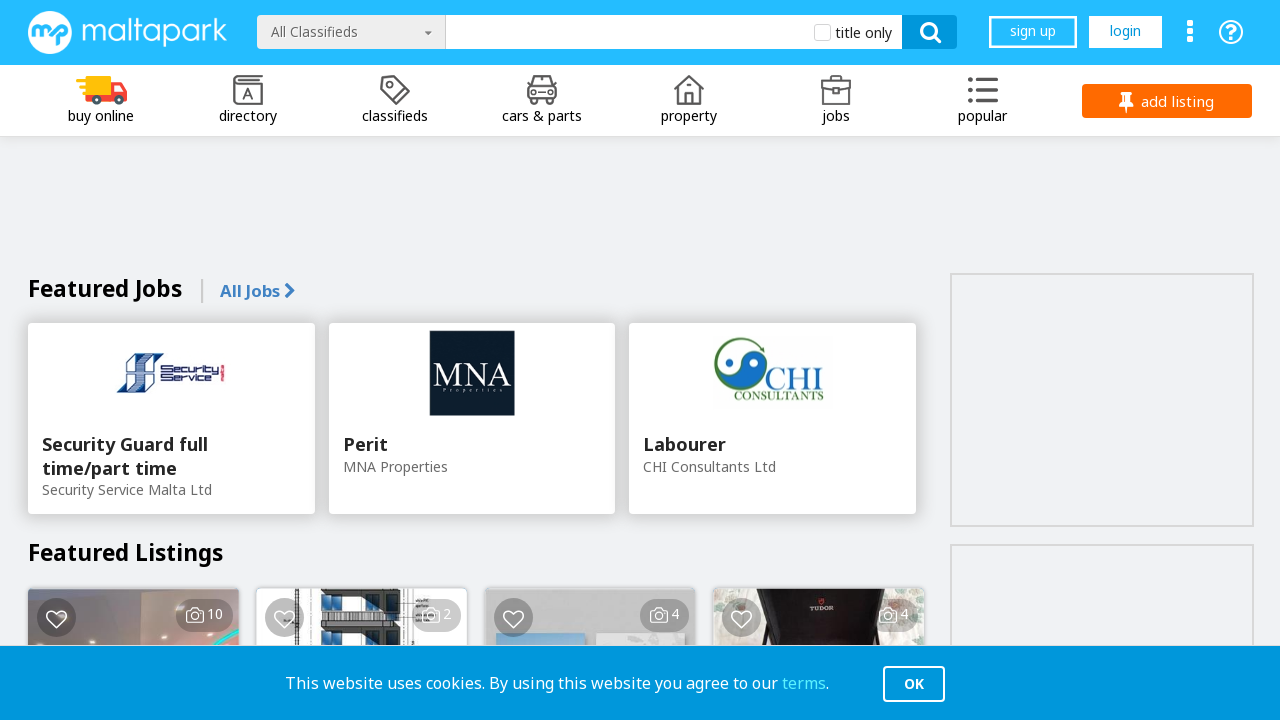

Filled search field with 'Electronics' on #search
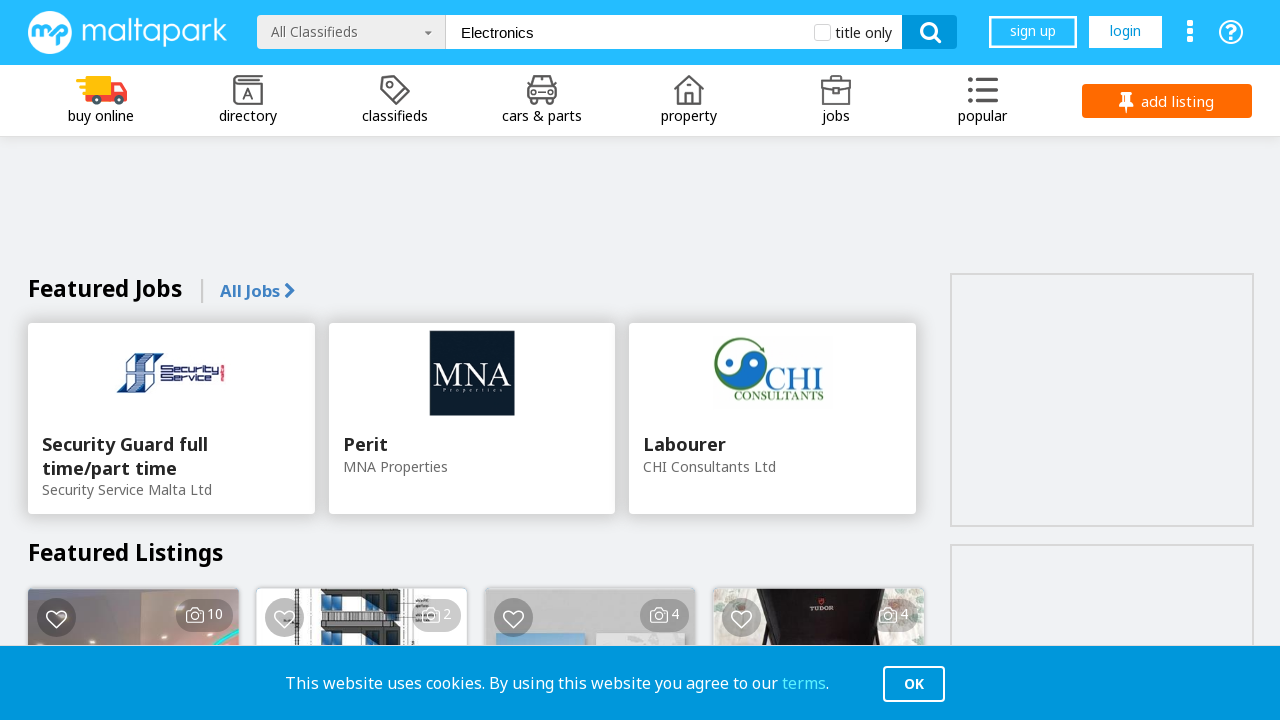

Clicked search button to find Electronics listings at (930, 32) on button[type='submit'], input[type='submit'], .search-button, #search + button, f
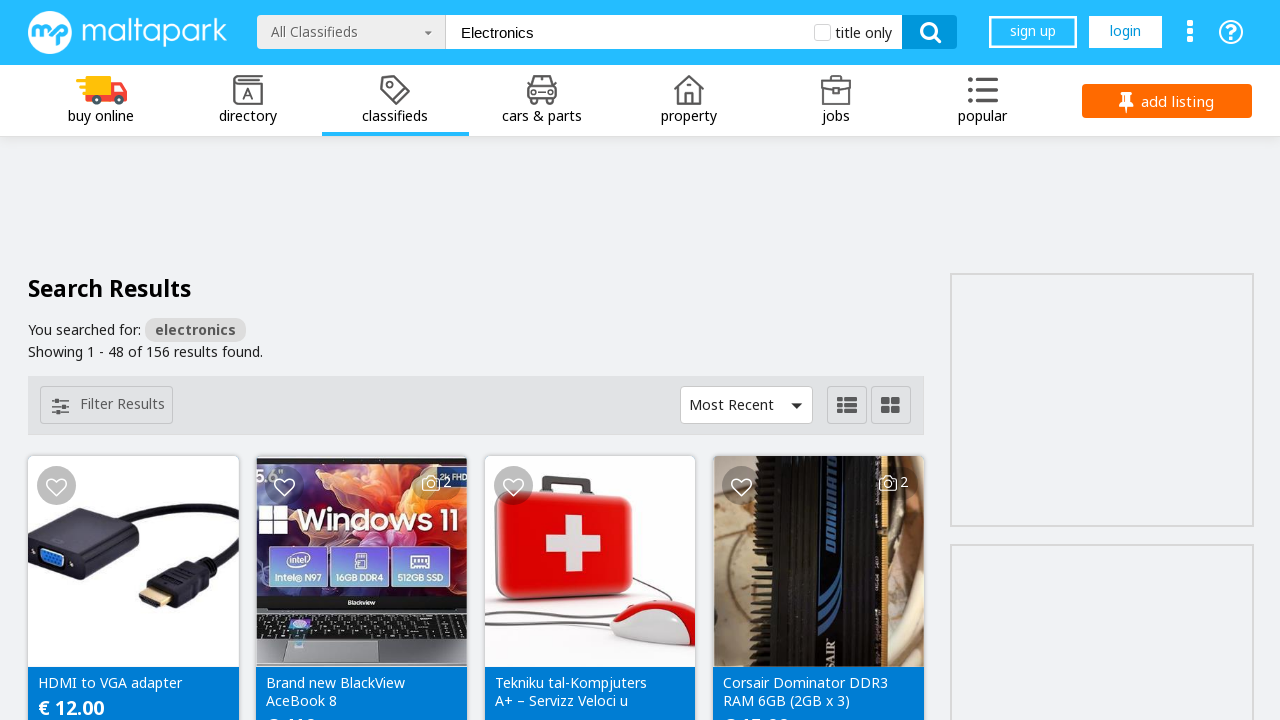

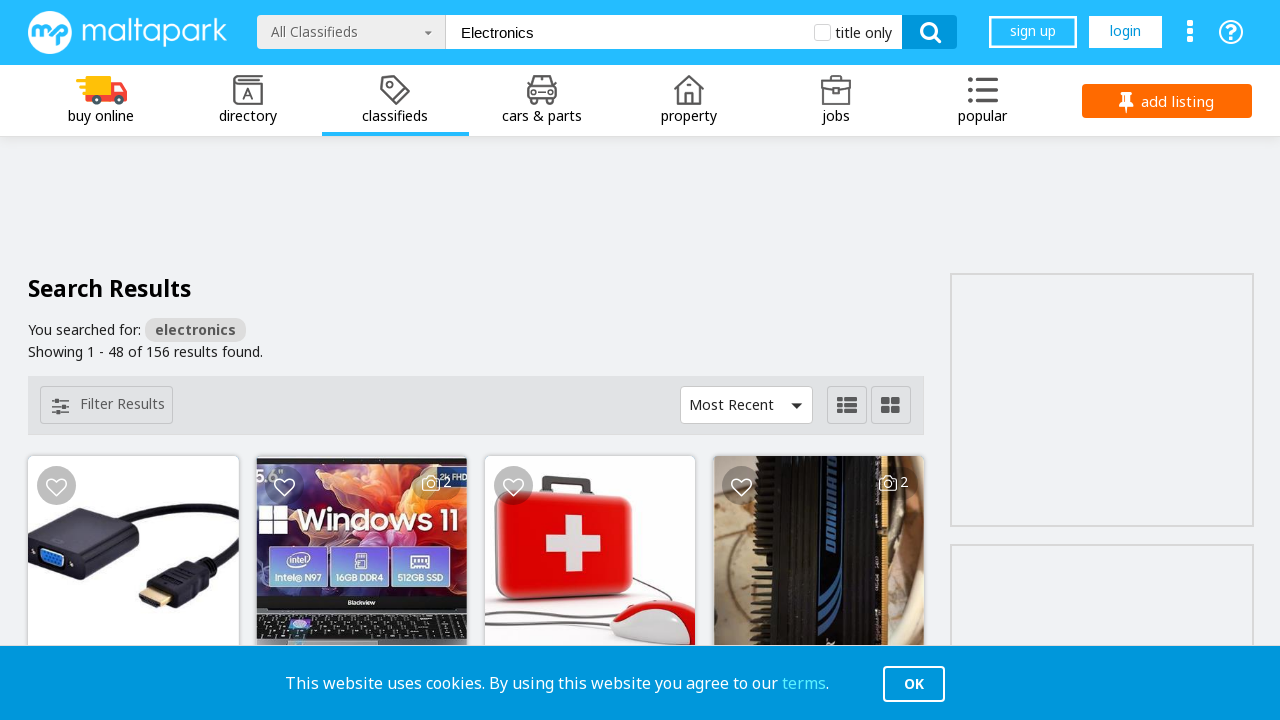